Clicks the submit button to submit the registration form

Starting URL: https://demo.automationtesting.in/Register.html

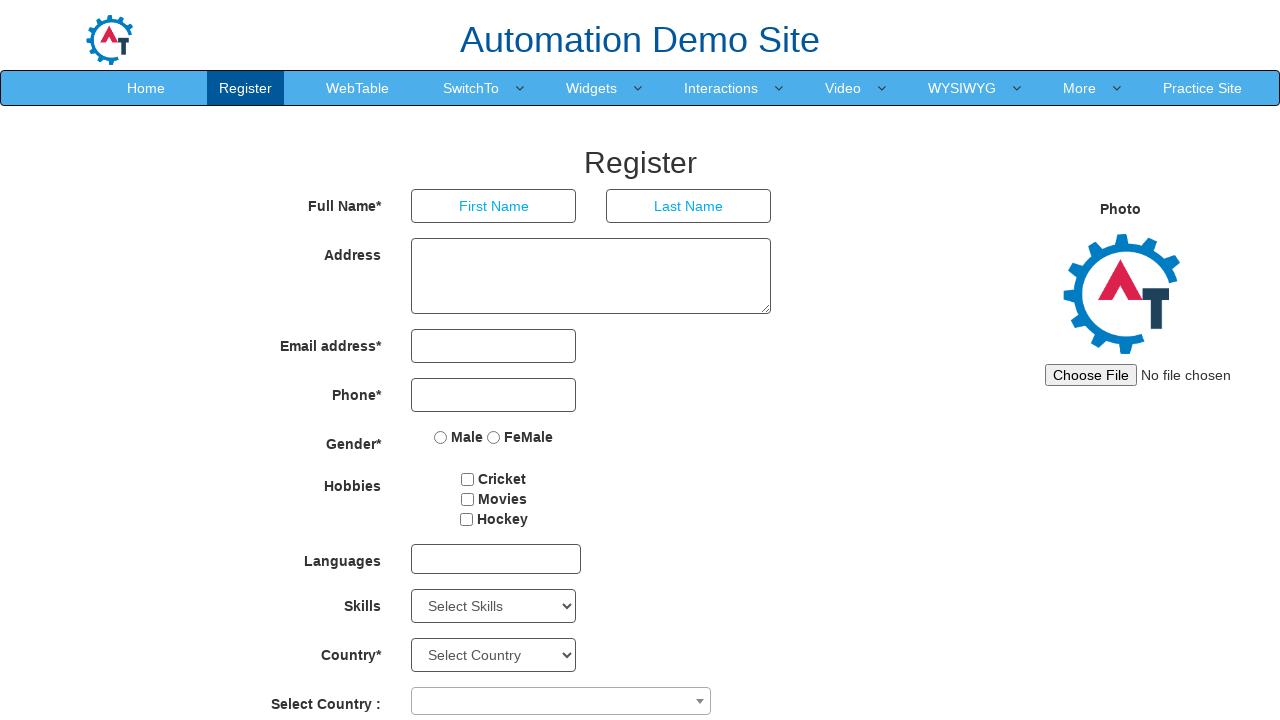

Clicked submit button to submit the registration form at (572, 623) on #submitbtn
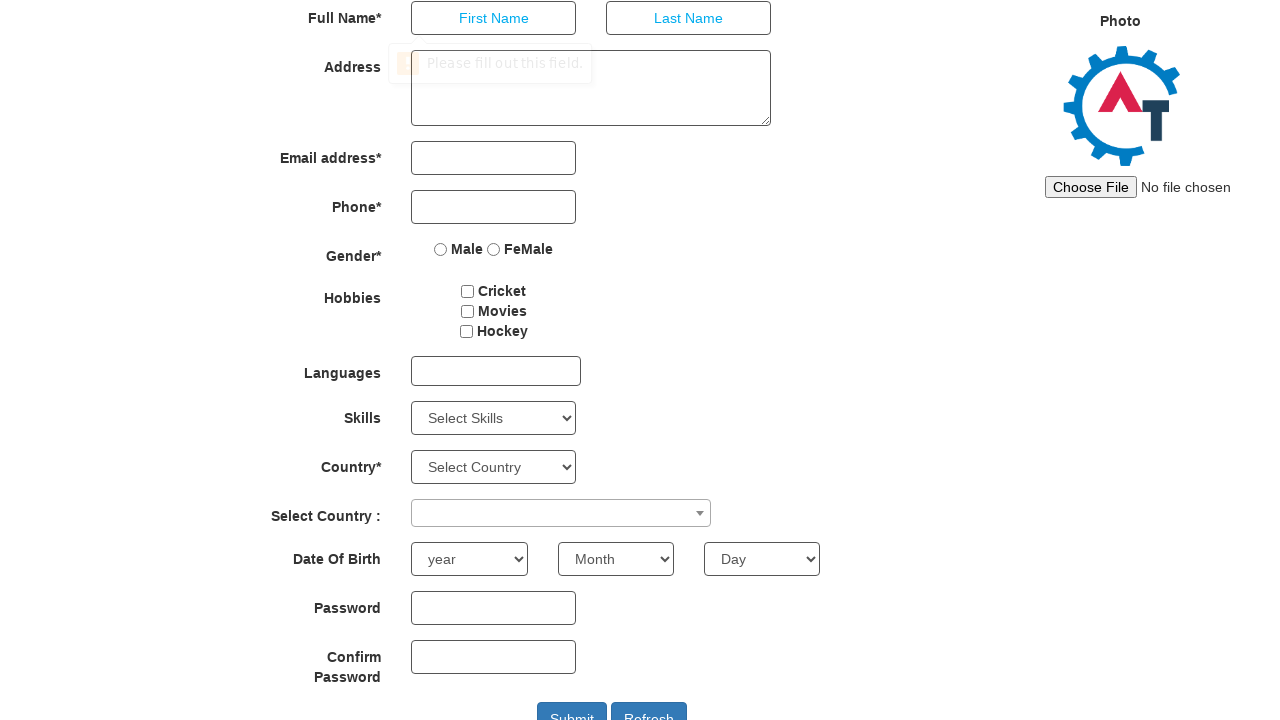

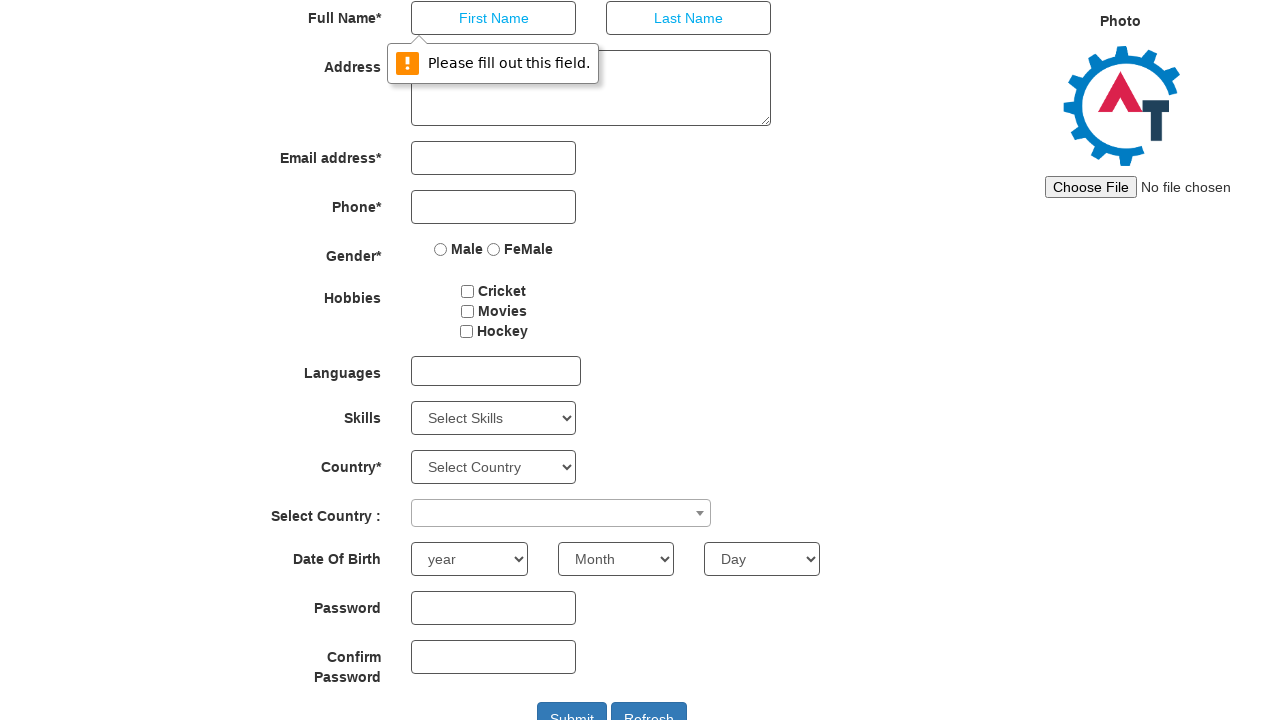